Tests dynamic controls by clicking the remove button and verifying the checkbox disappears

Starting URL: http://the-internet.herokuapp.com/

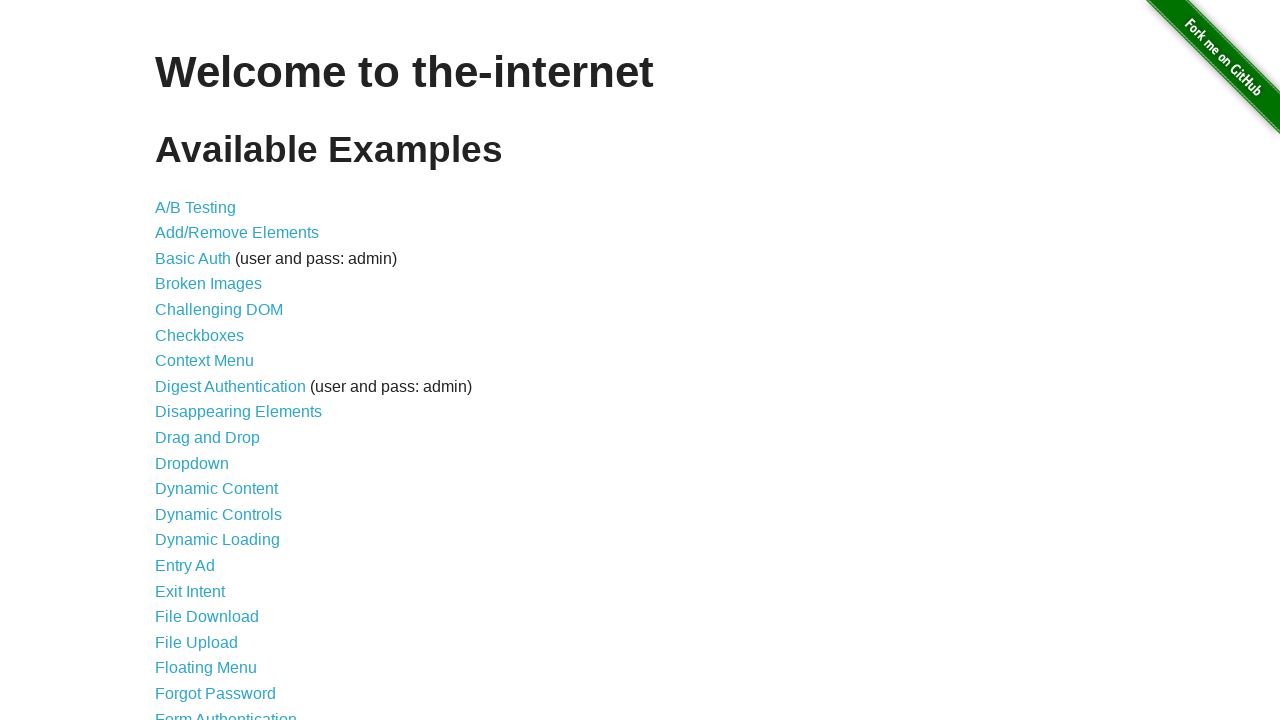

Clicked link to navigate to Dynamic Controls page at (218, 514) on [href="/dynamic_controls"]
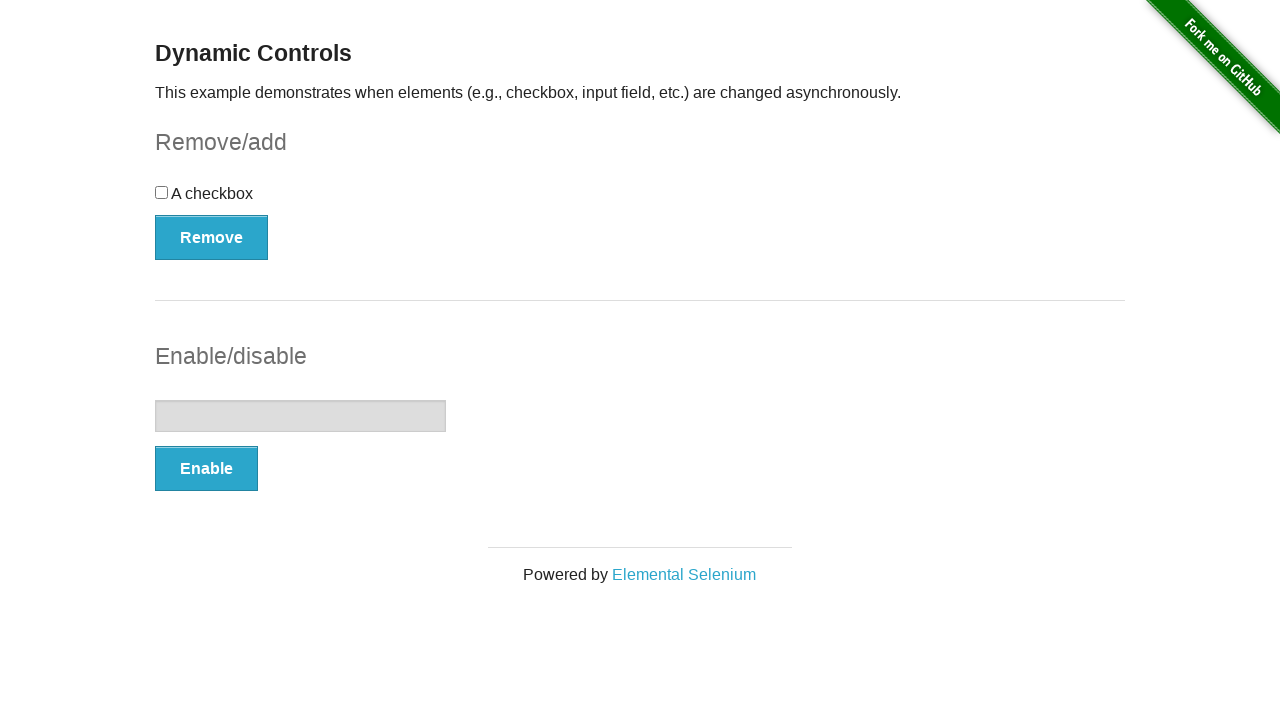

Clicked the Remove button for checkbox control at (212, 237) on #checkbox-example > button
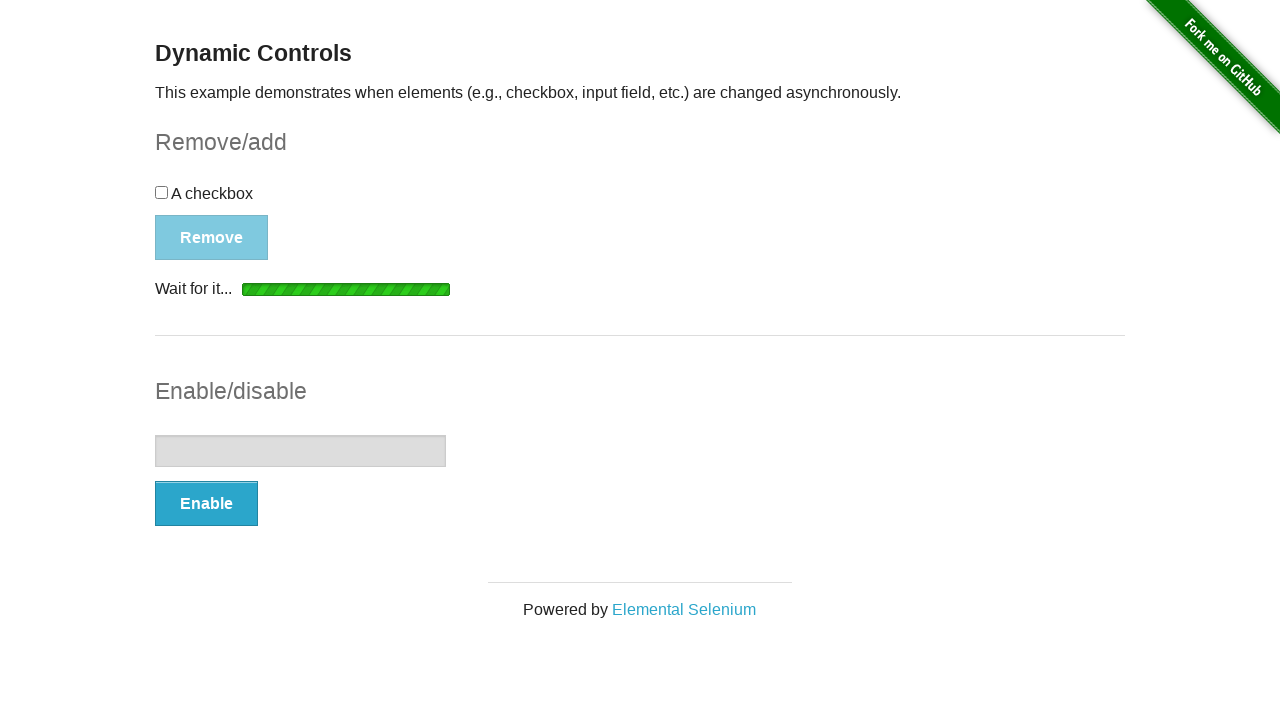

Button became visible and clickable again
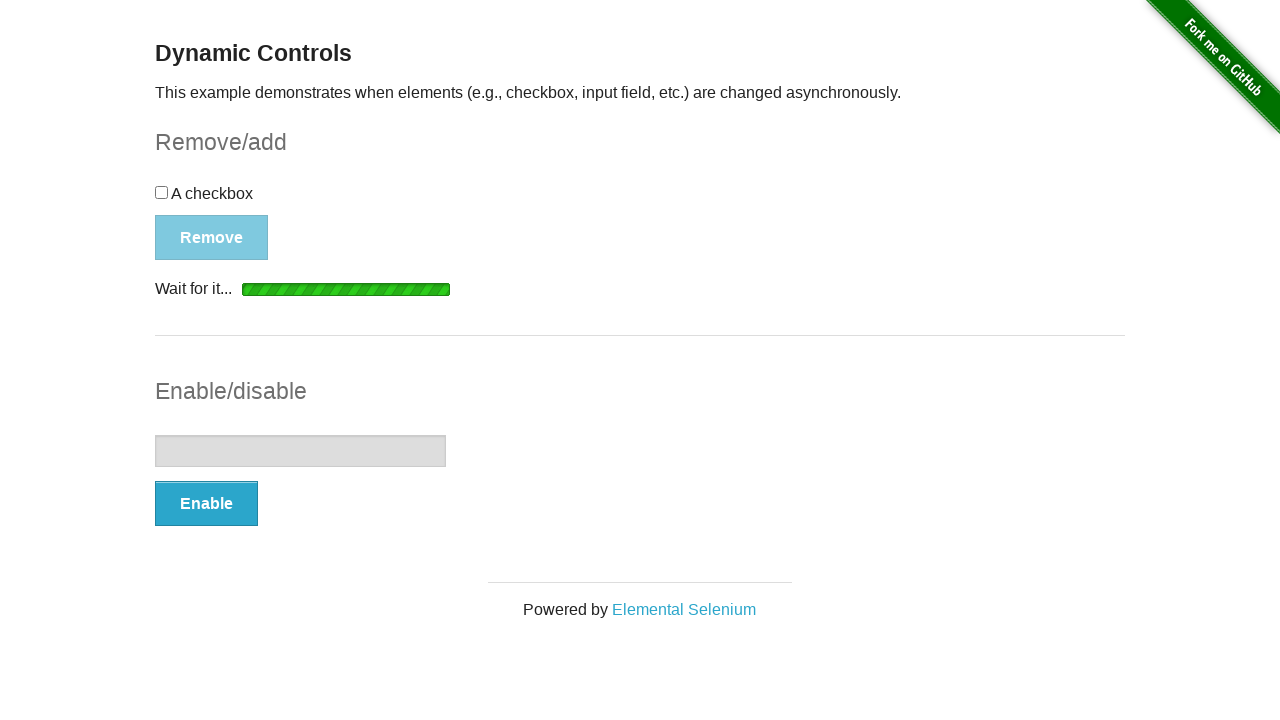

Verified that checkbox is no longer present (hidden)
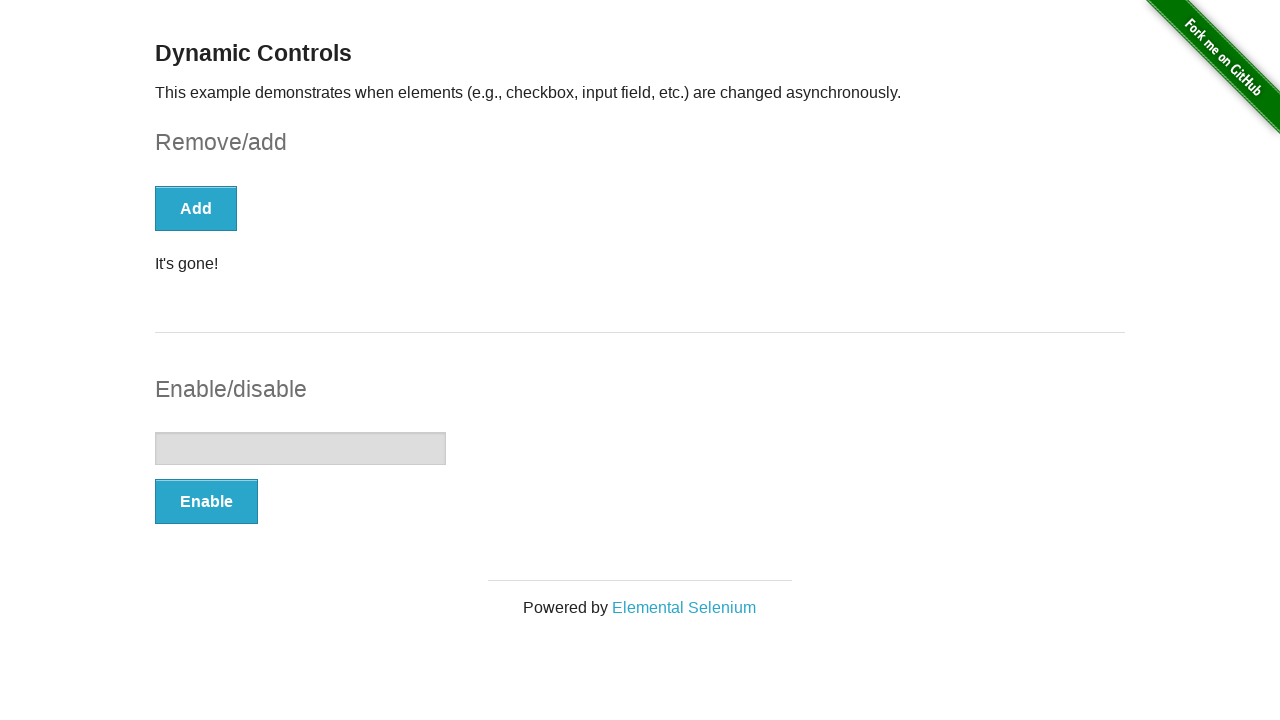

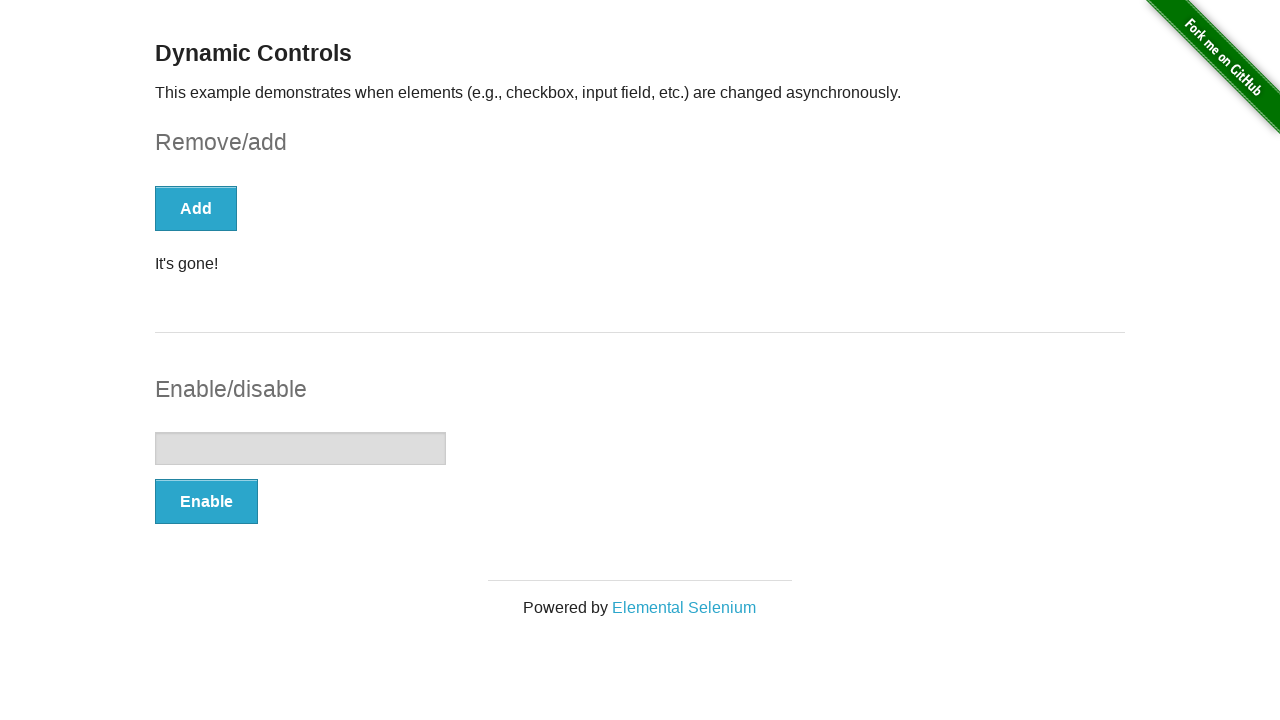